Tests slider interaction by dragging the slider element to adjust its value

Starting URL: https://demoqa.com/slider

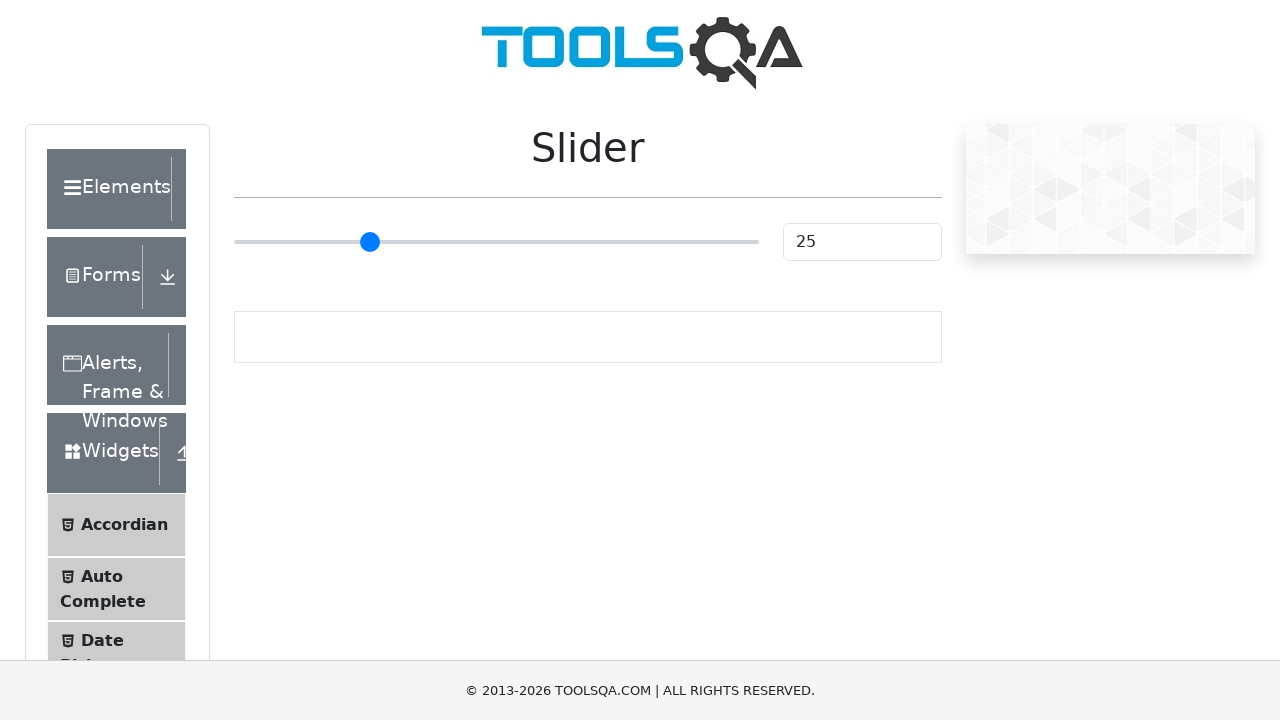

Navigated to slider demo page
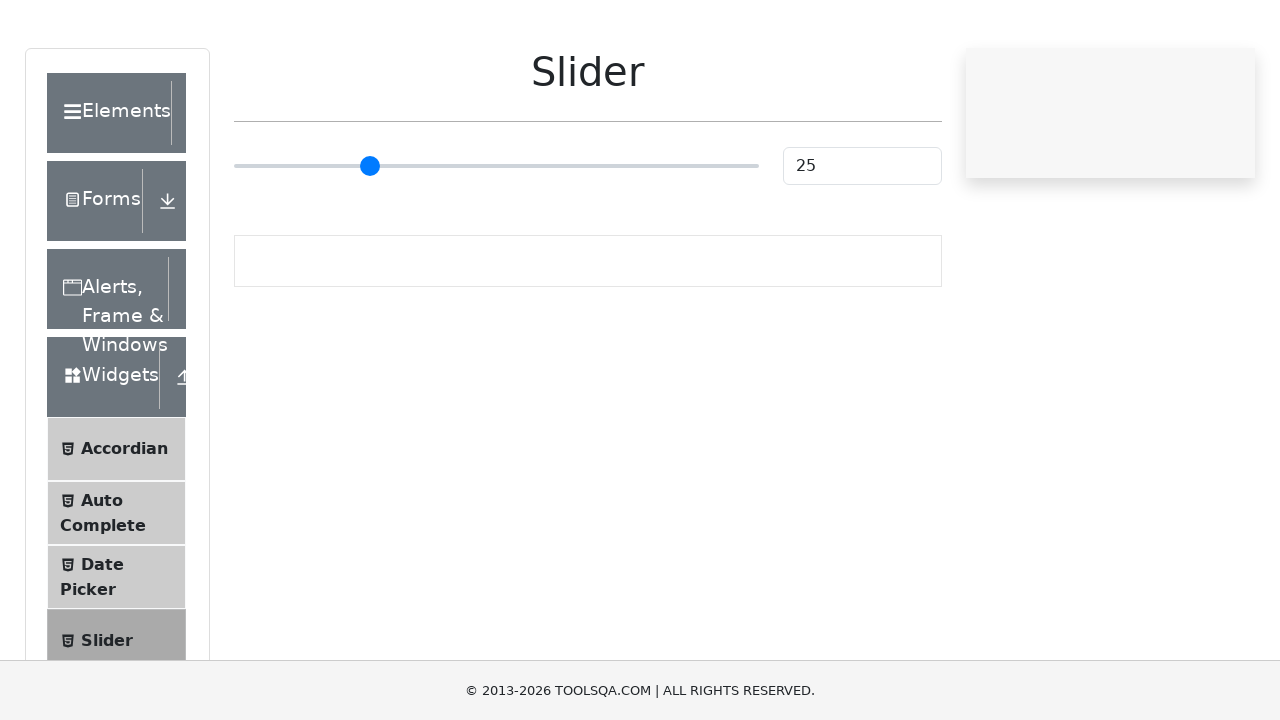

Located the slider element
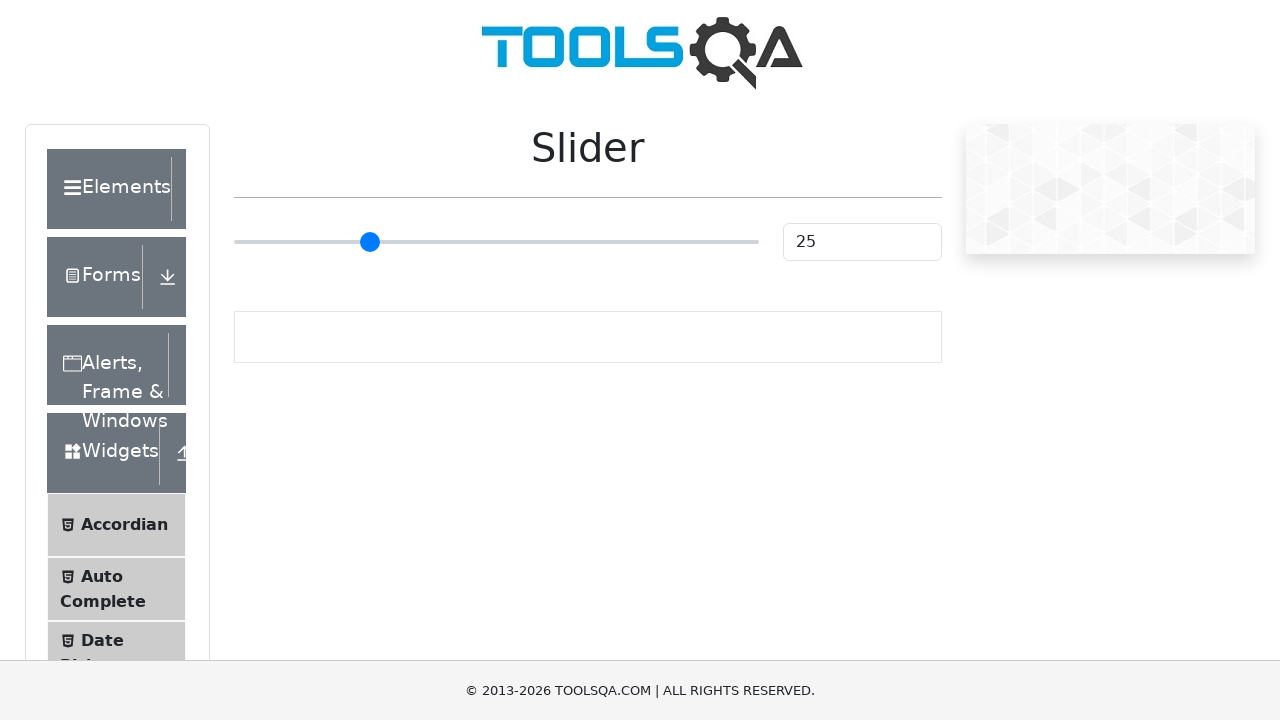

Retrieved slider bounding box coordinates
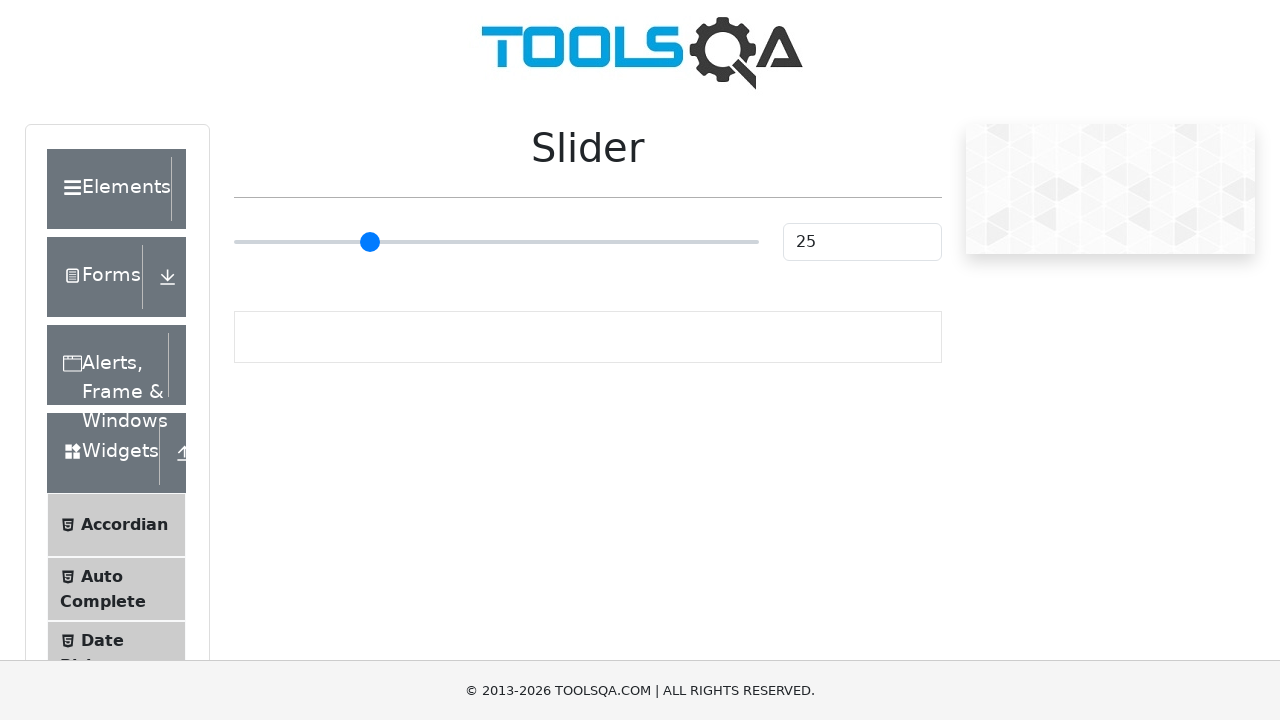

Moved mouse to slider center position at (496, 242)
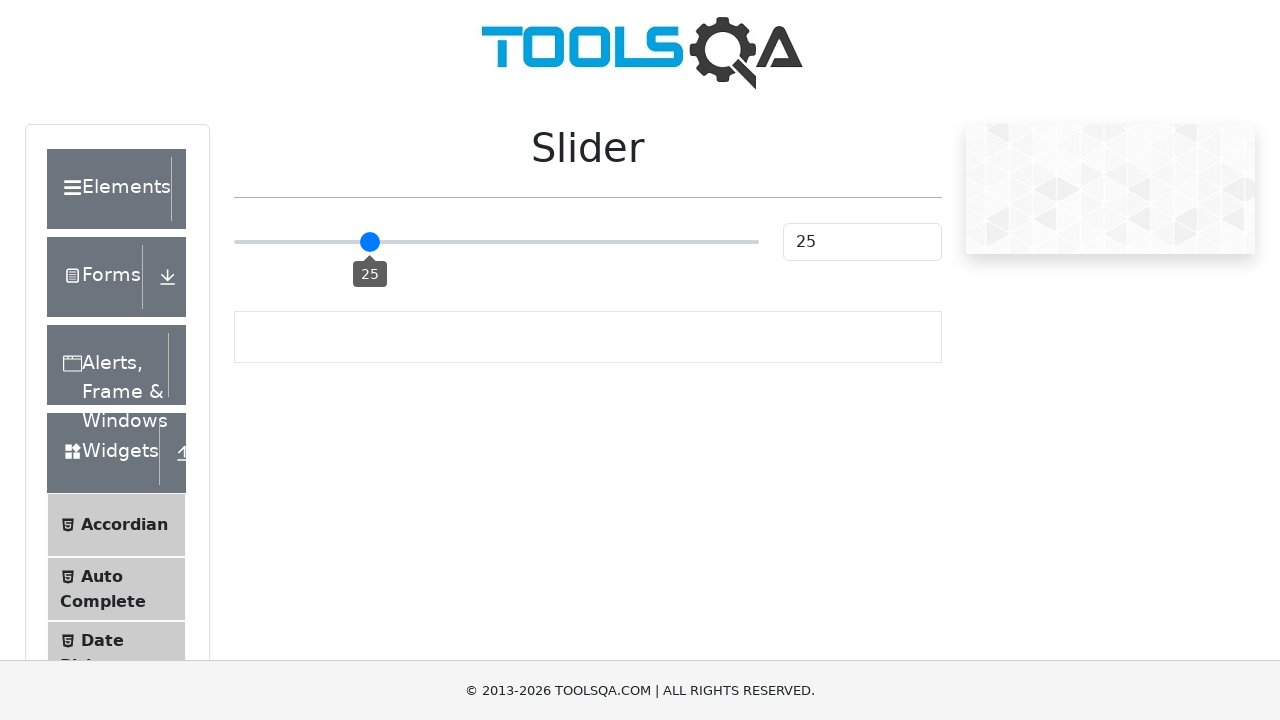

Pressed down mouse button on slider at (496, 242)
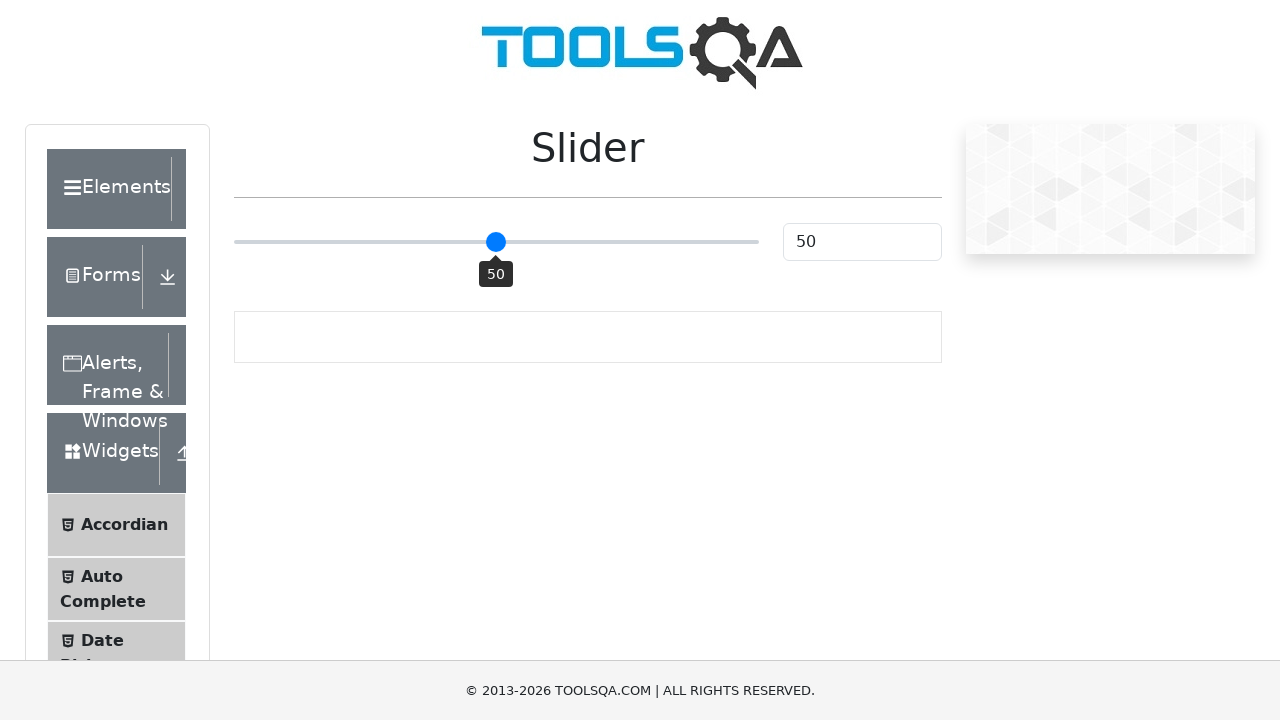

Dragged slider 30 pixels to the right at (526, 242)
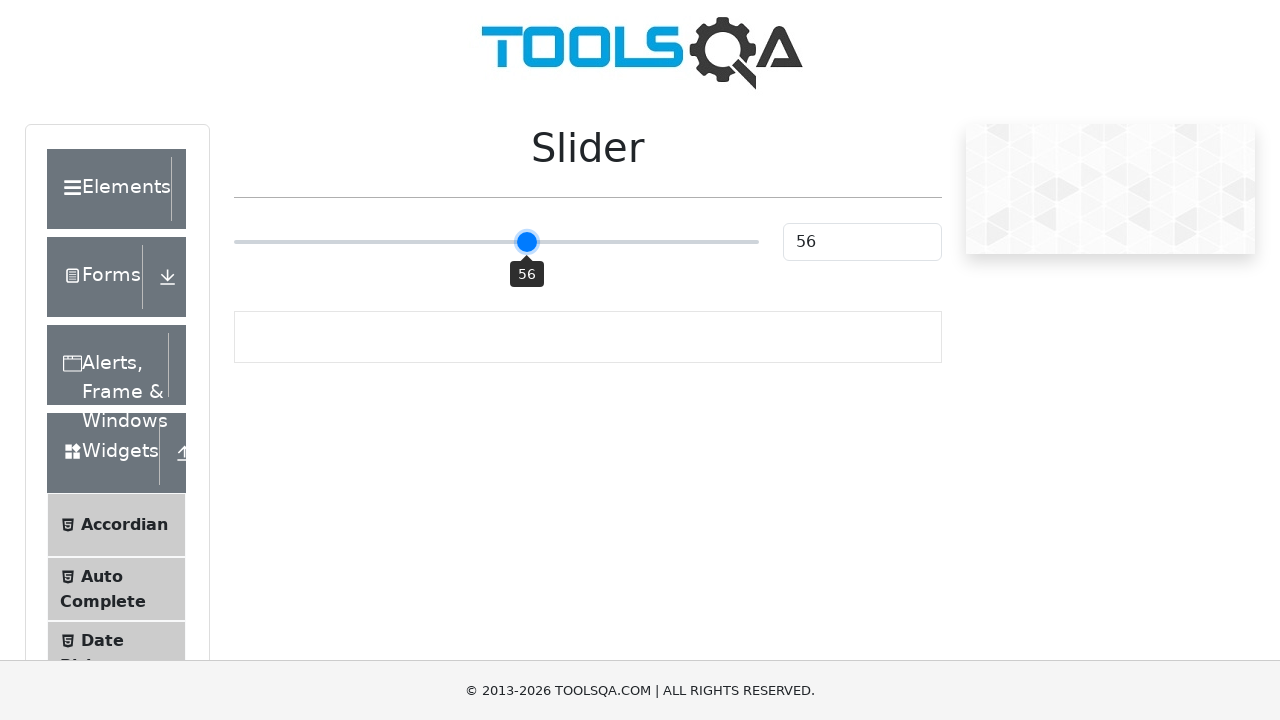

Released mouse button, slider drag completed at (526, 242)
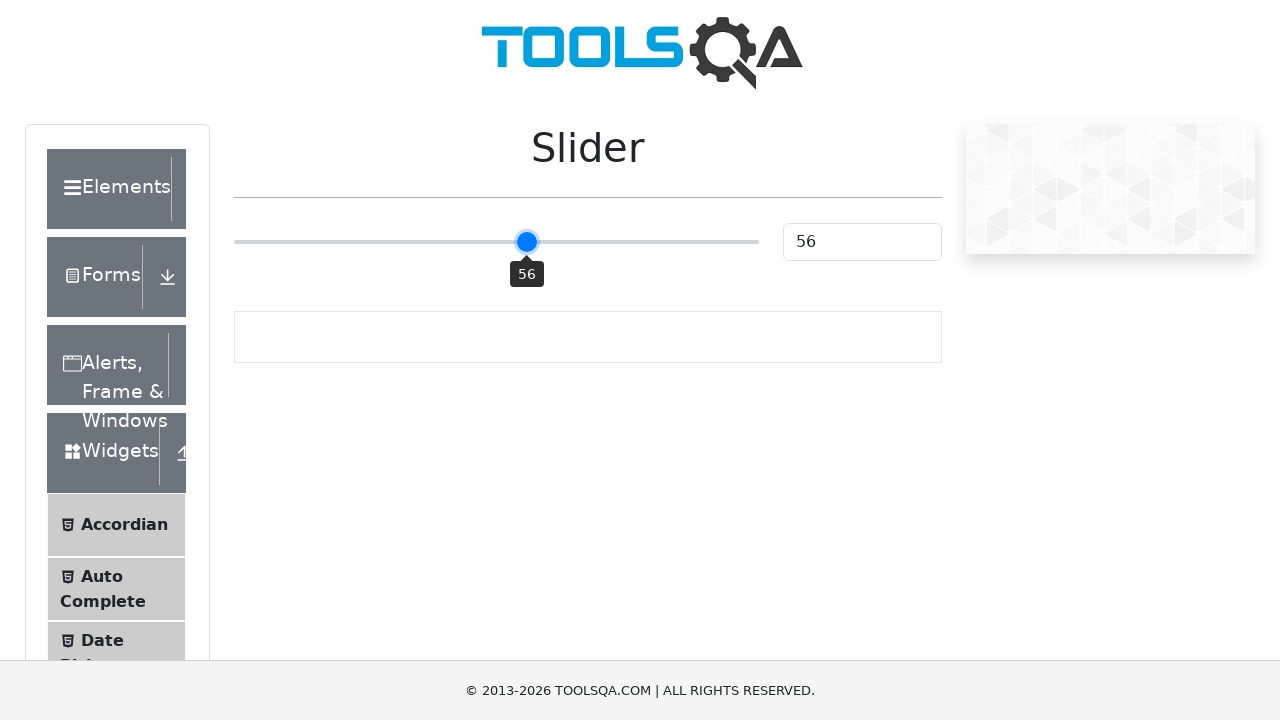

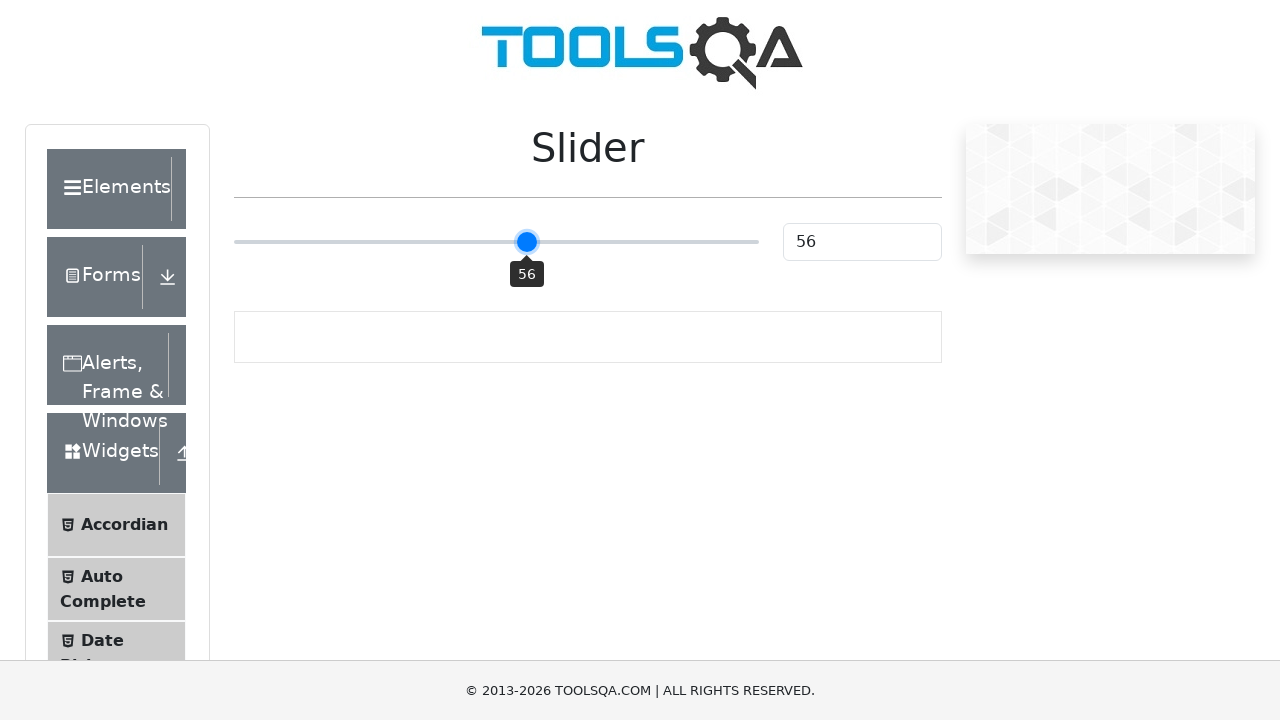